Tests opening a new browser window using Playwright's new page functionality, then navigating to a different URL in the new window, and verifying that two pages exist in the context.

Starting URL: http://the-internet.herokuapp.com/windows

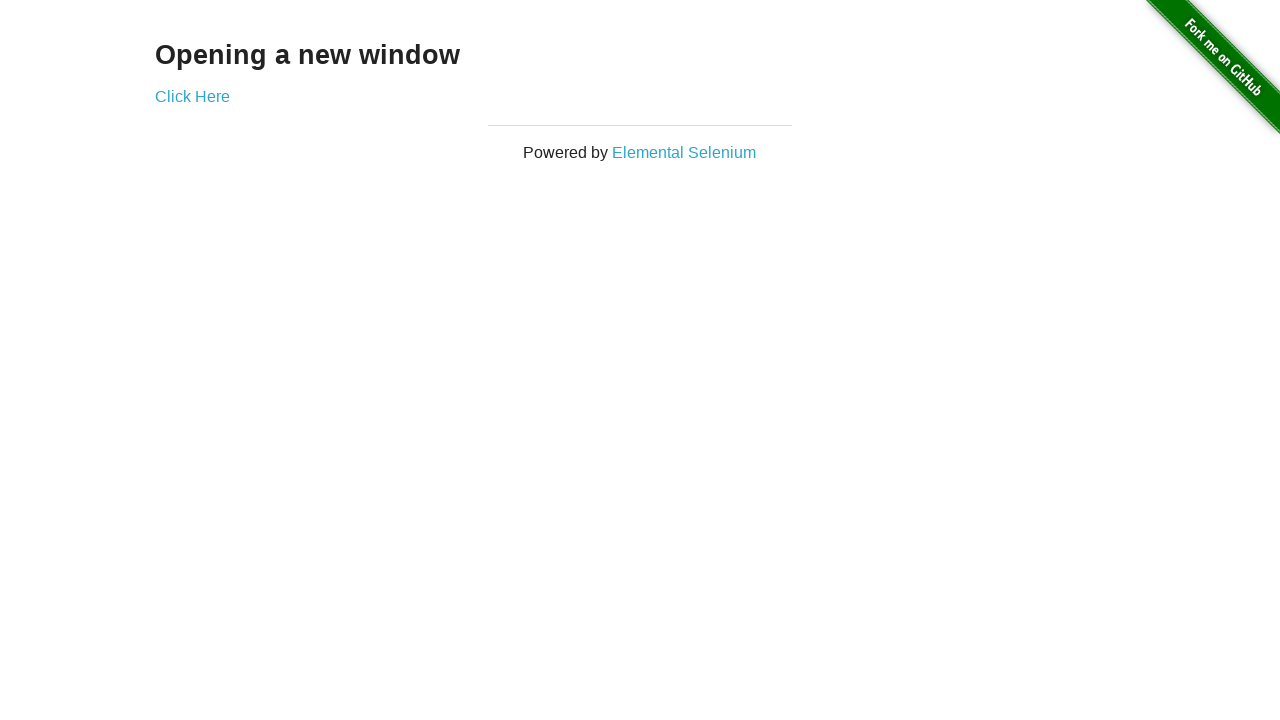

Stored reference to first page at windows page
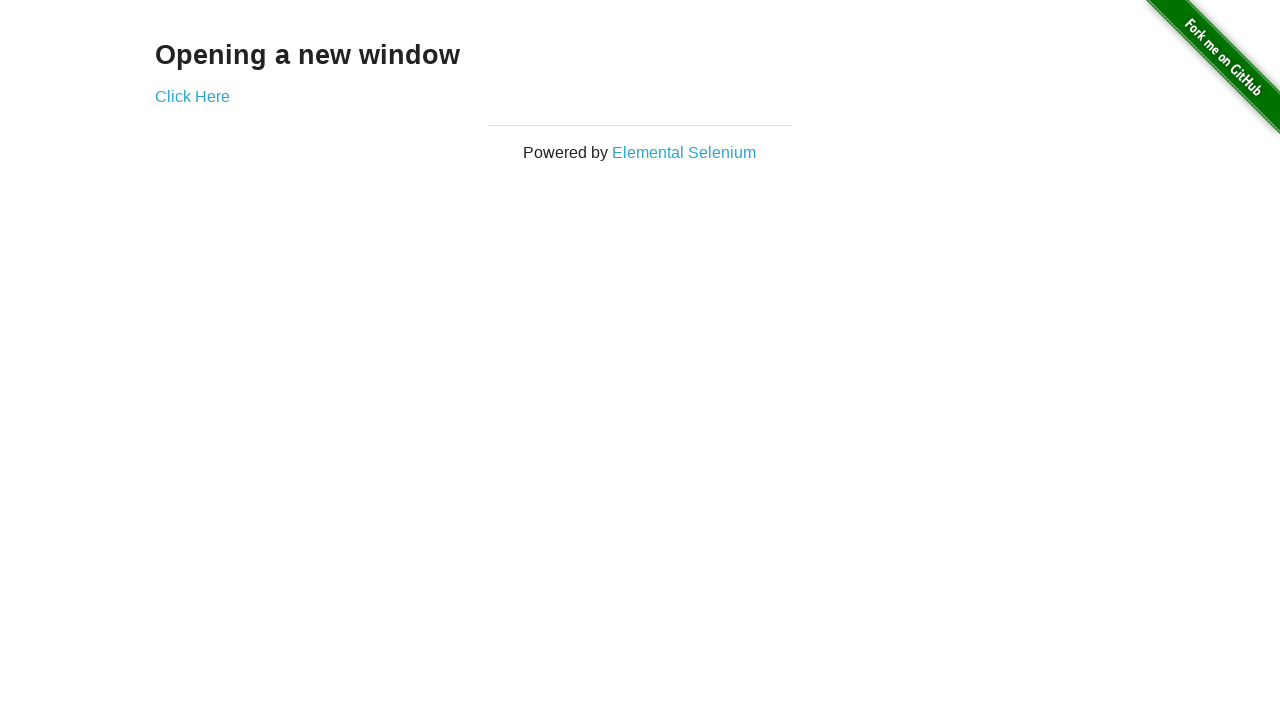

Opened a new page in the browser context
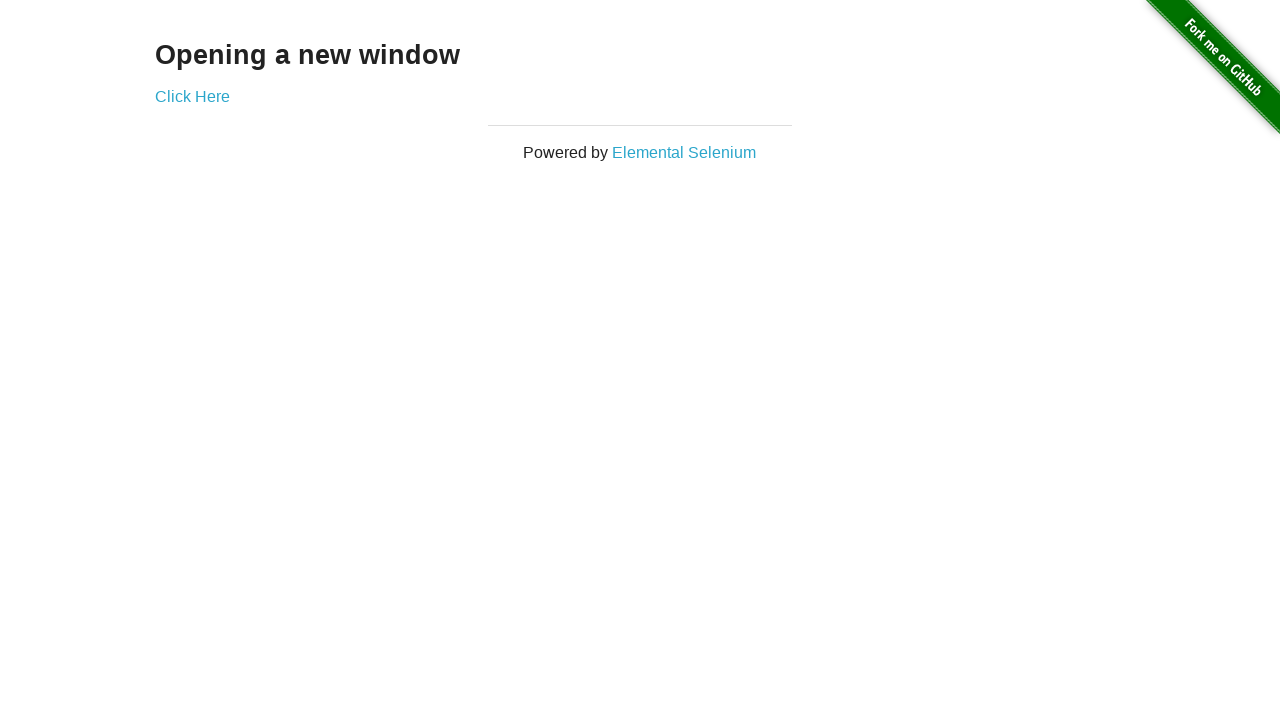

Navigated new page to typos page
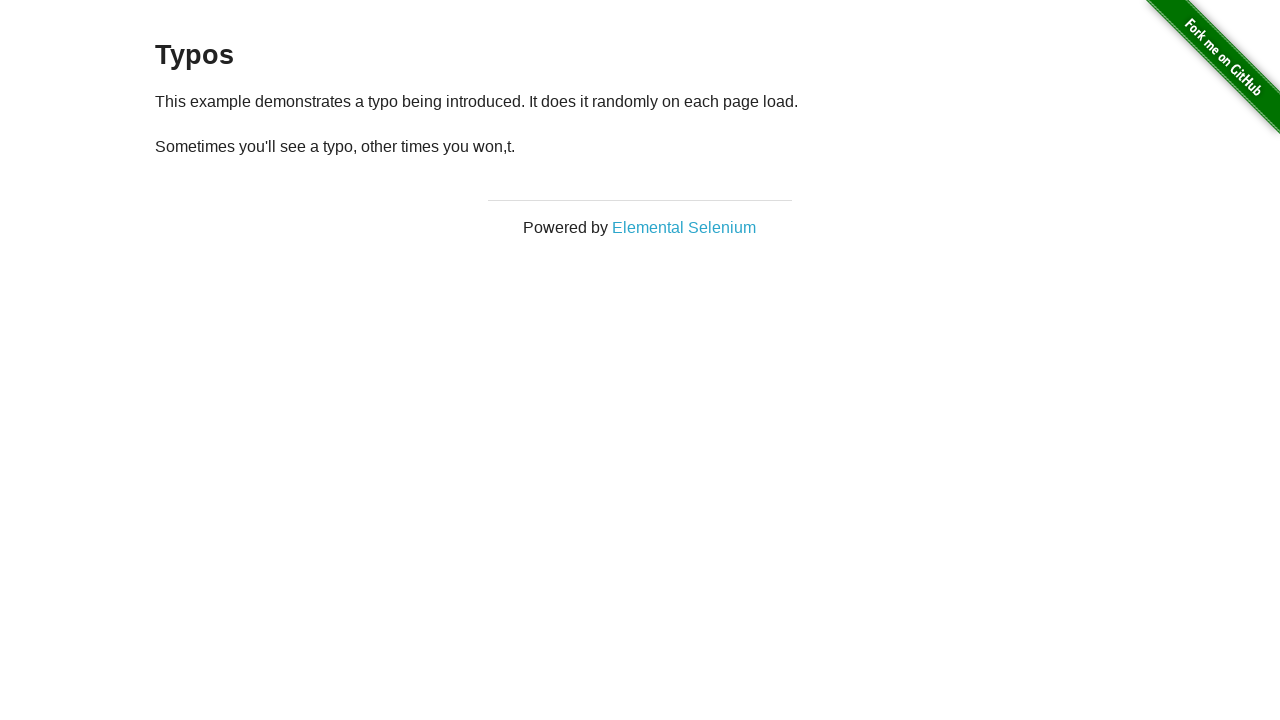

Verified that 2 pages exist in the browser context
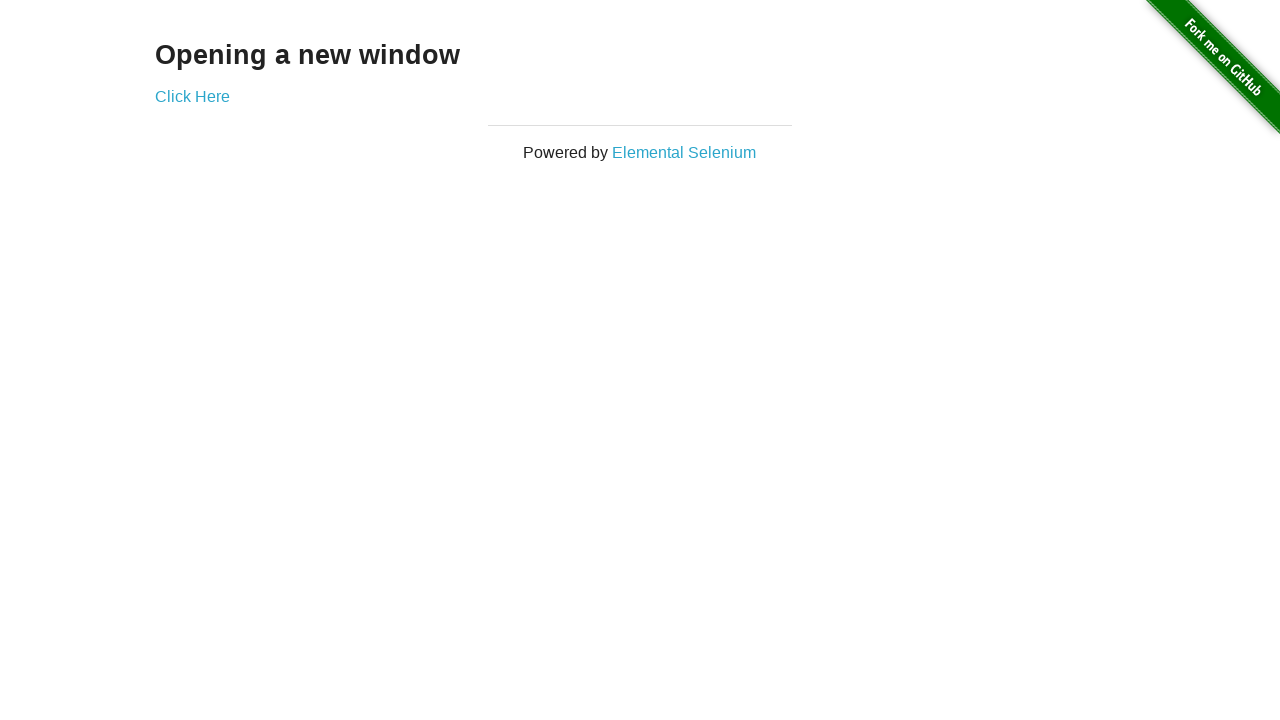

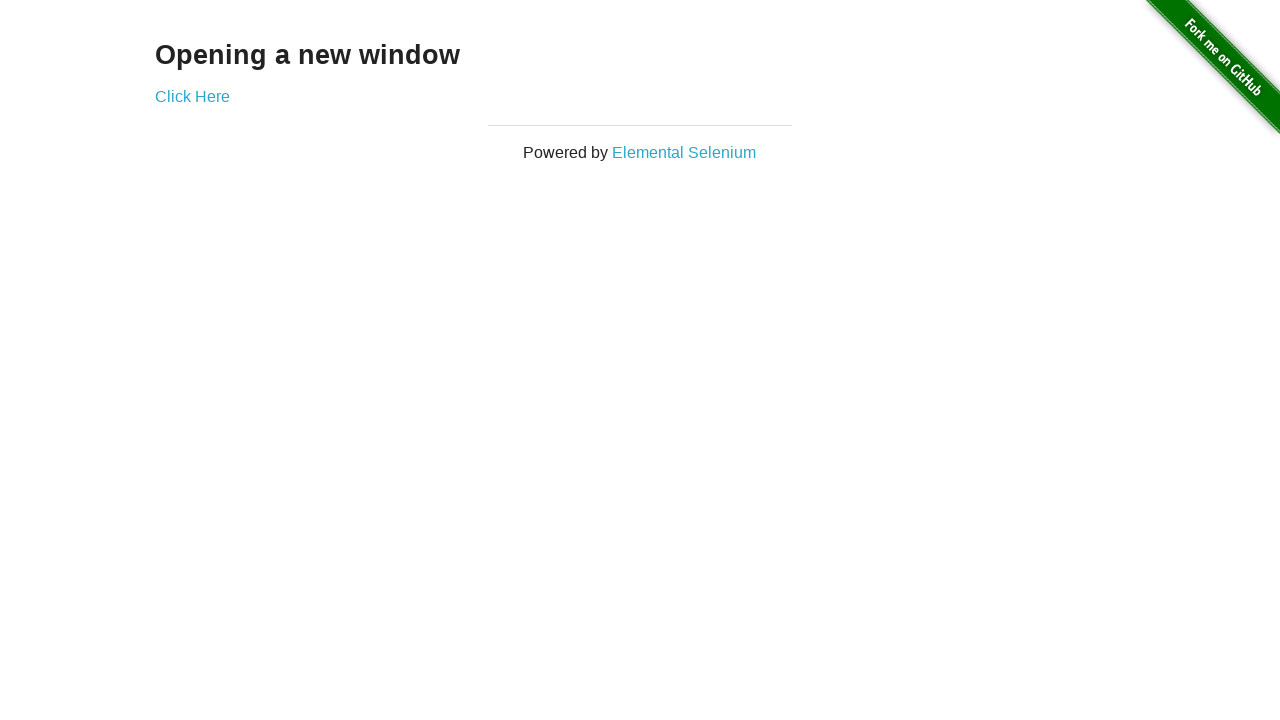